Tests browser navigation functionality by performing back, forward, and refresh operations on a webpage

Starting URL: https://opensource-demo.orangehrmlive.com/web/index.php/auth/login

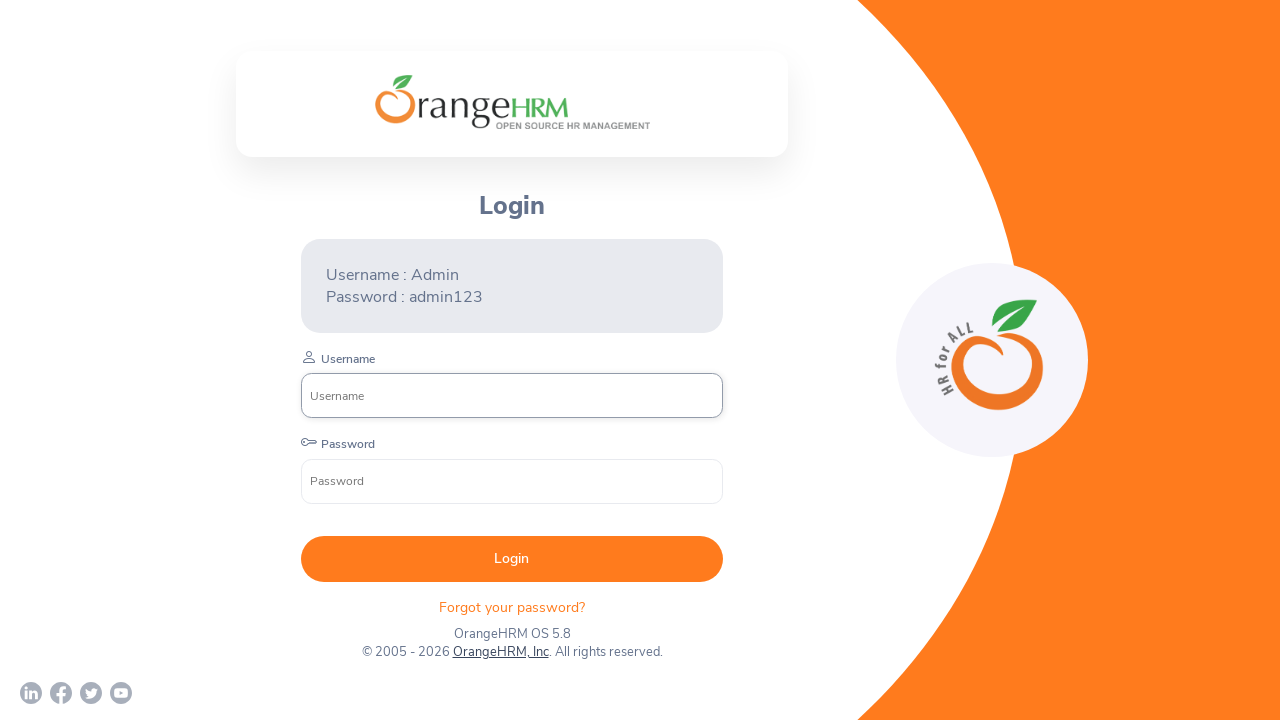

Set viewport size to 1920x1080
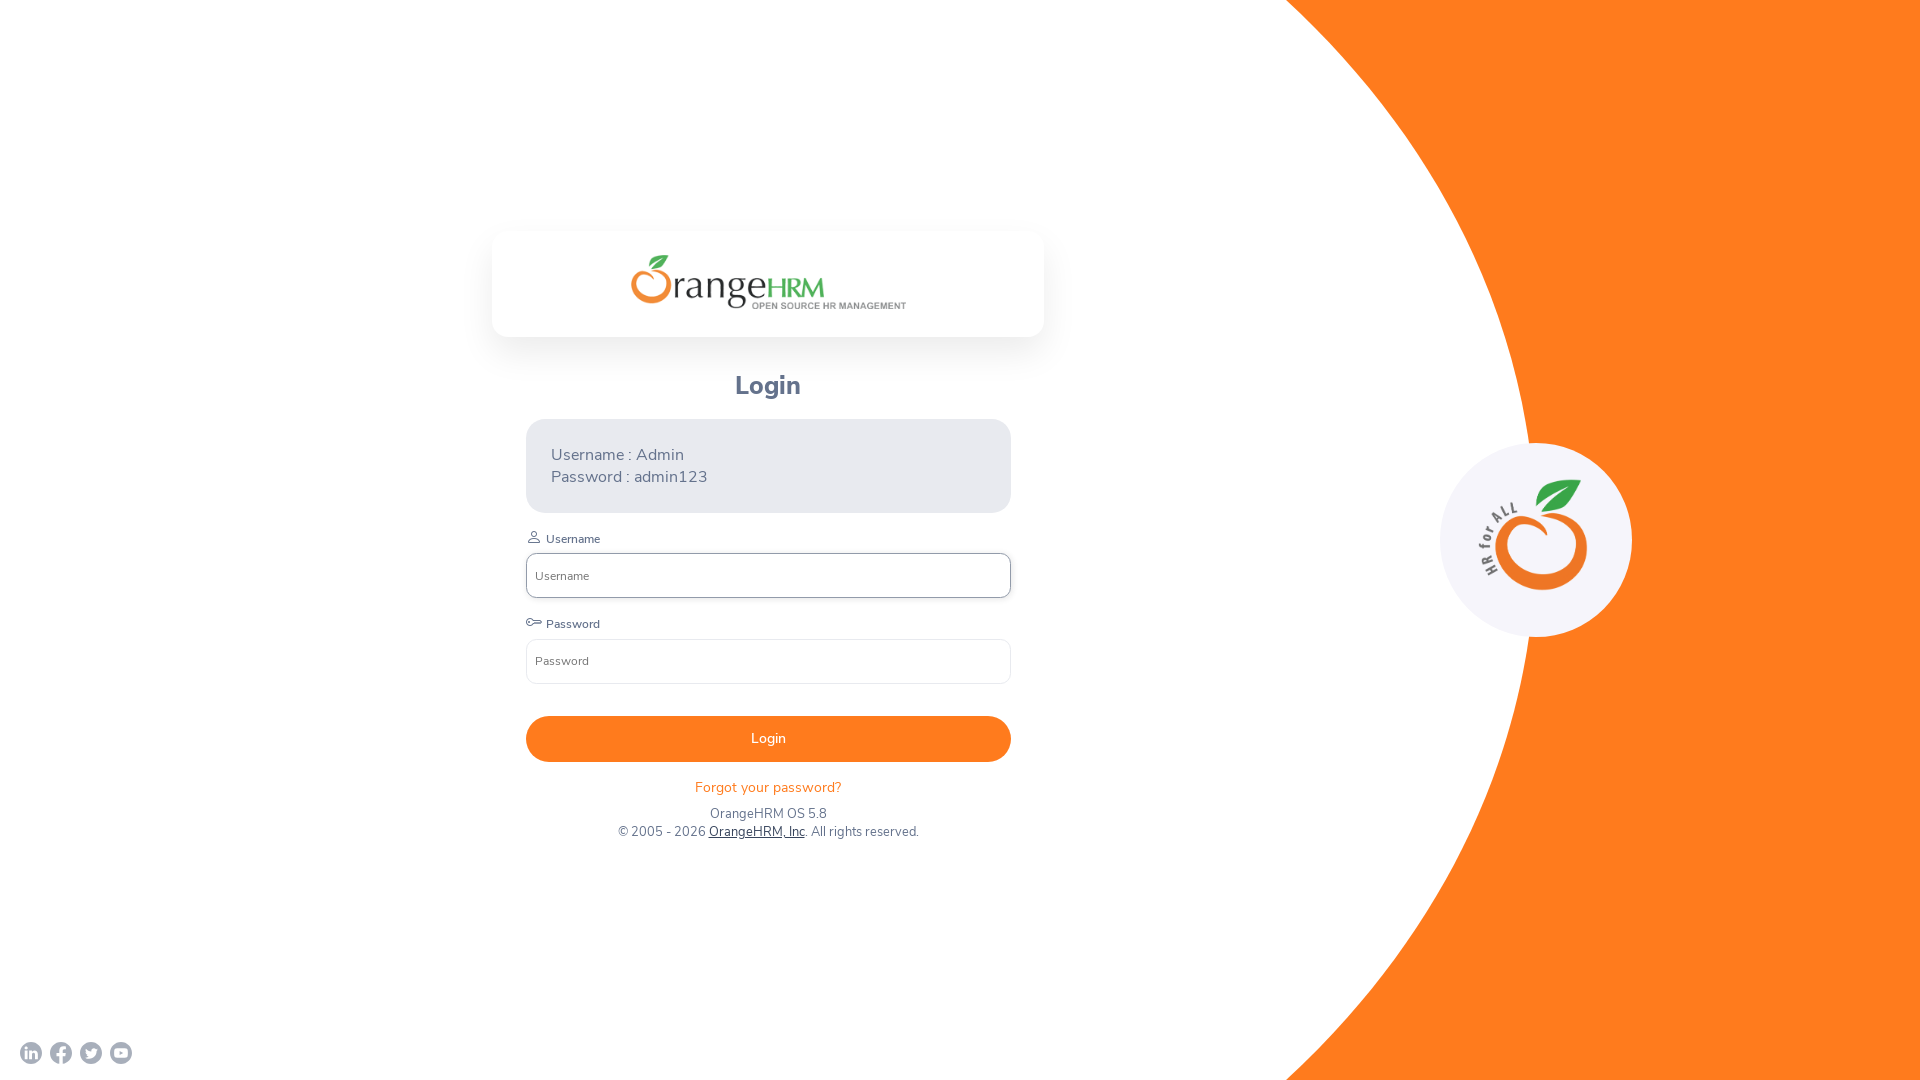

Waited for page to load
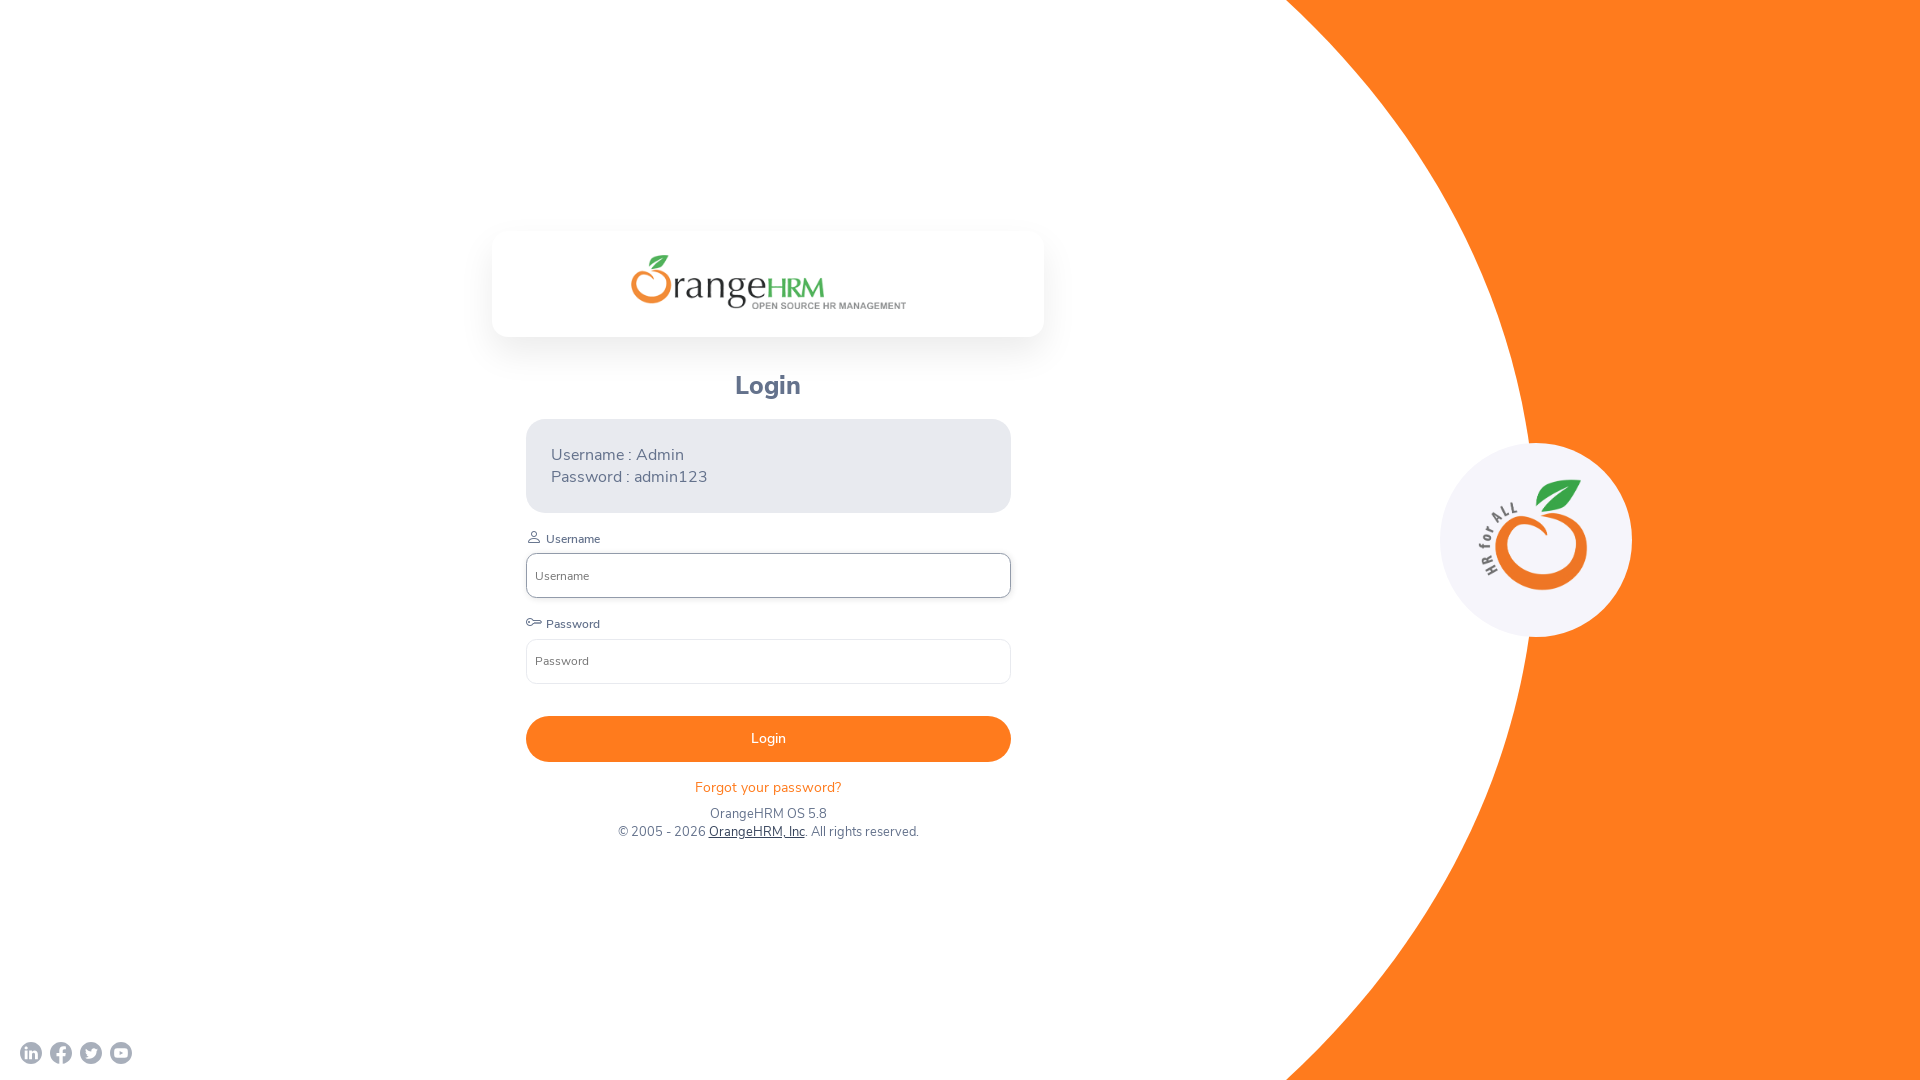

Navigated back to previous page
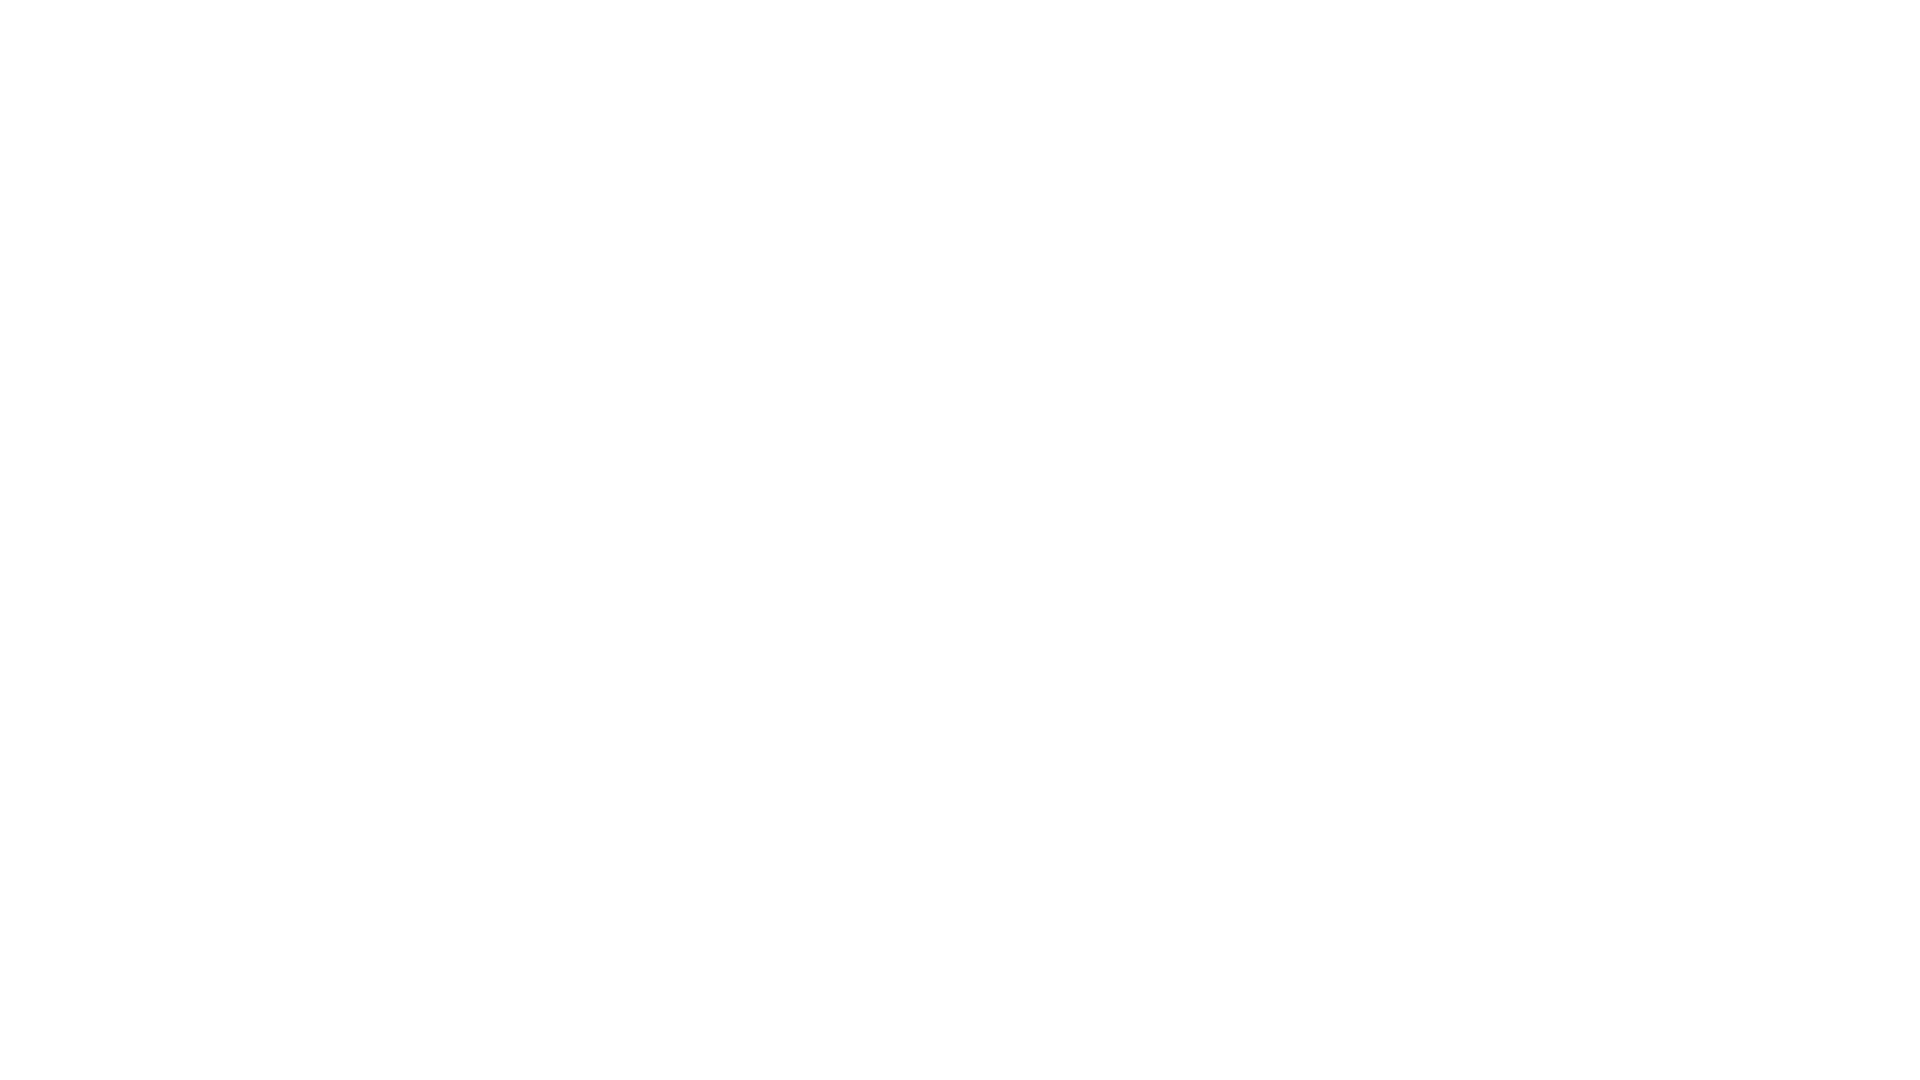

Waited for back navigation to complete
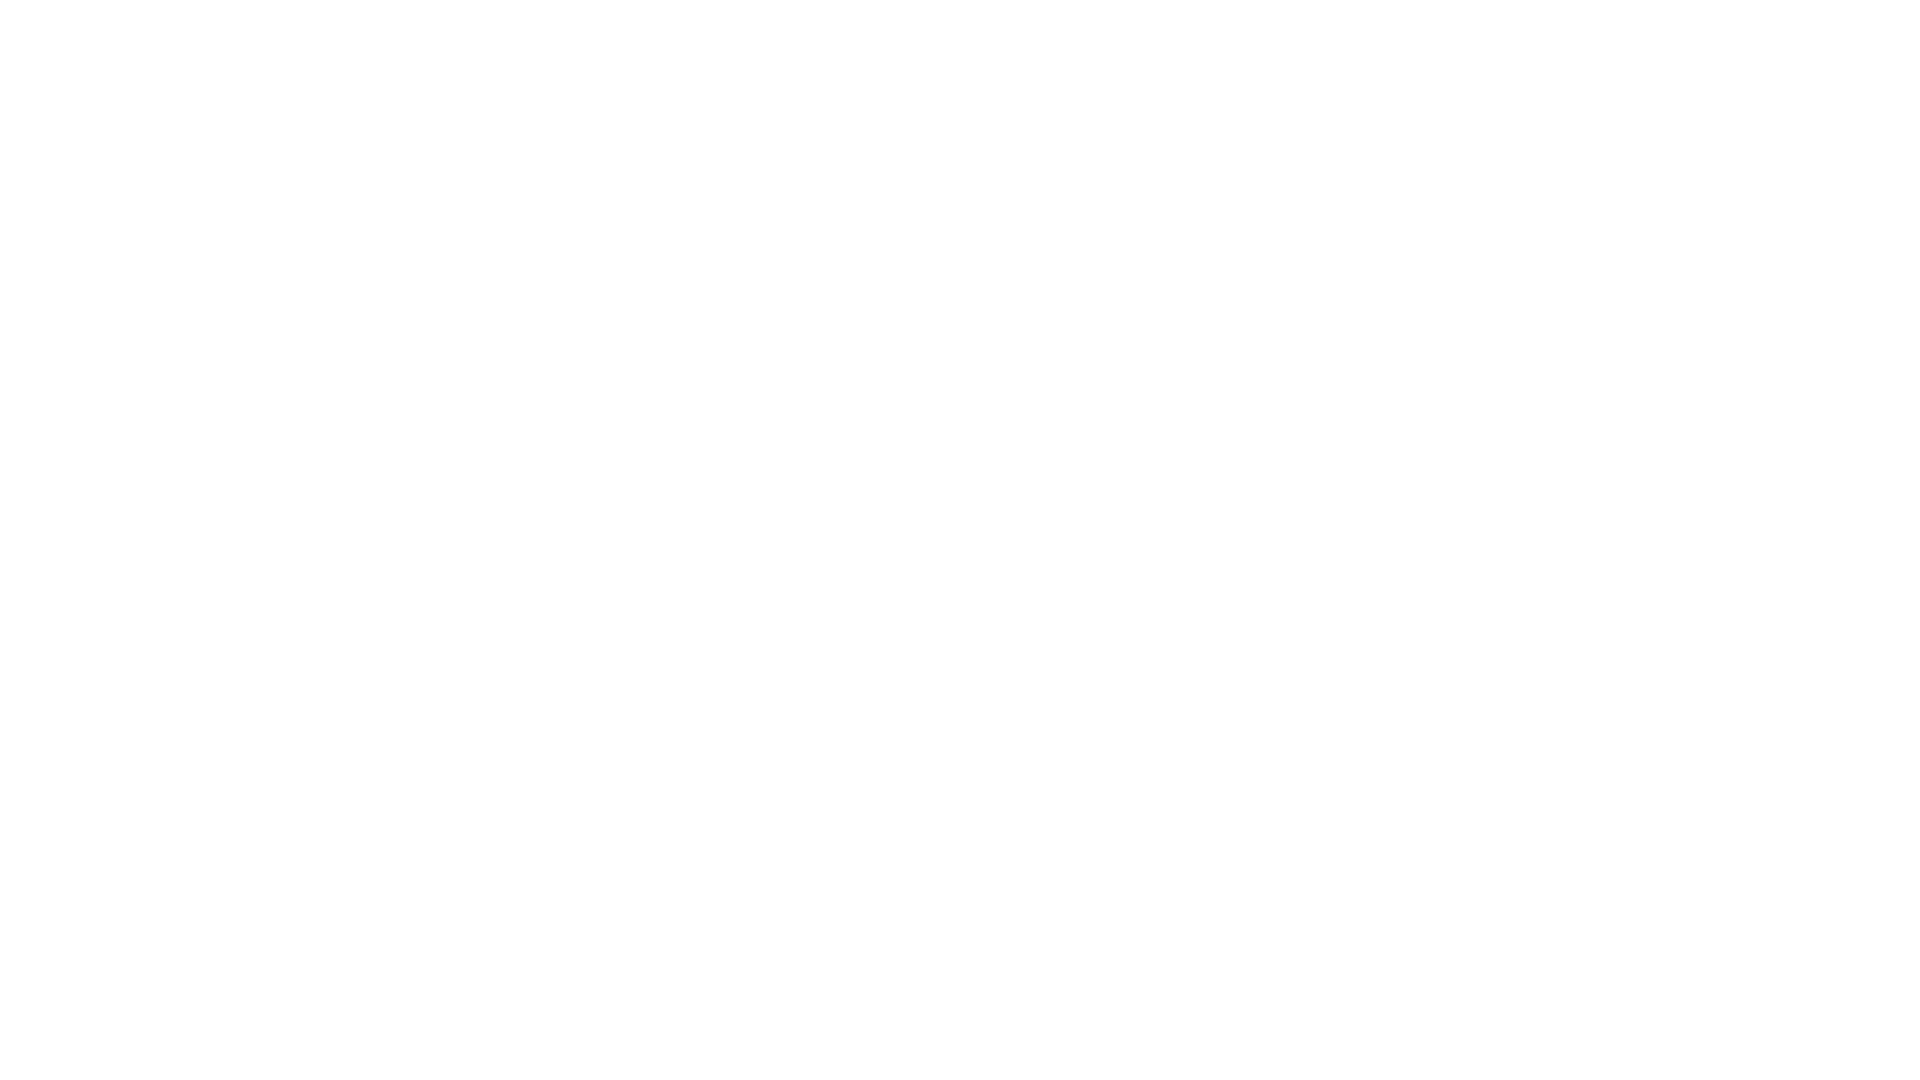

Navigated forward to next page
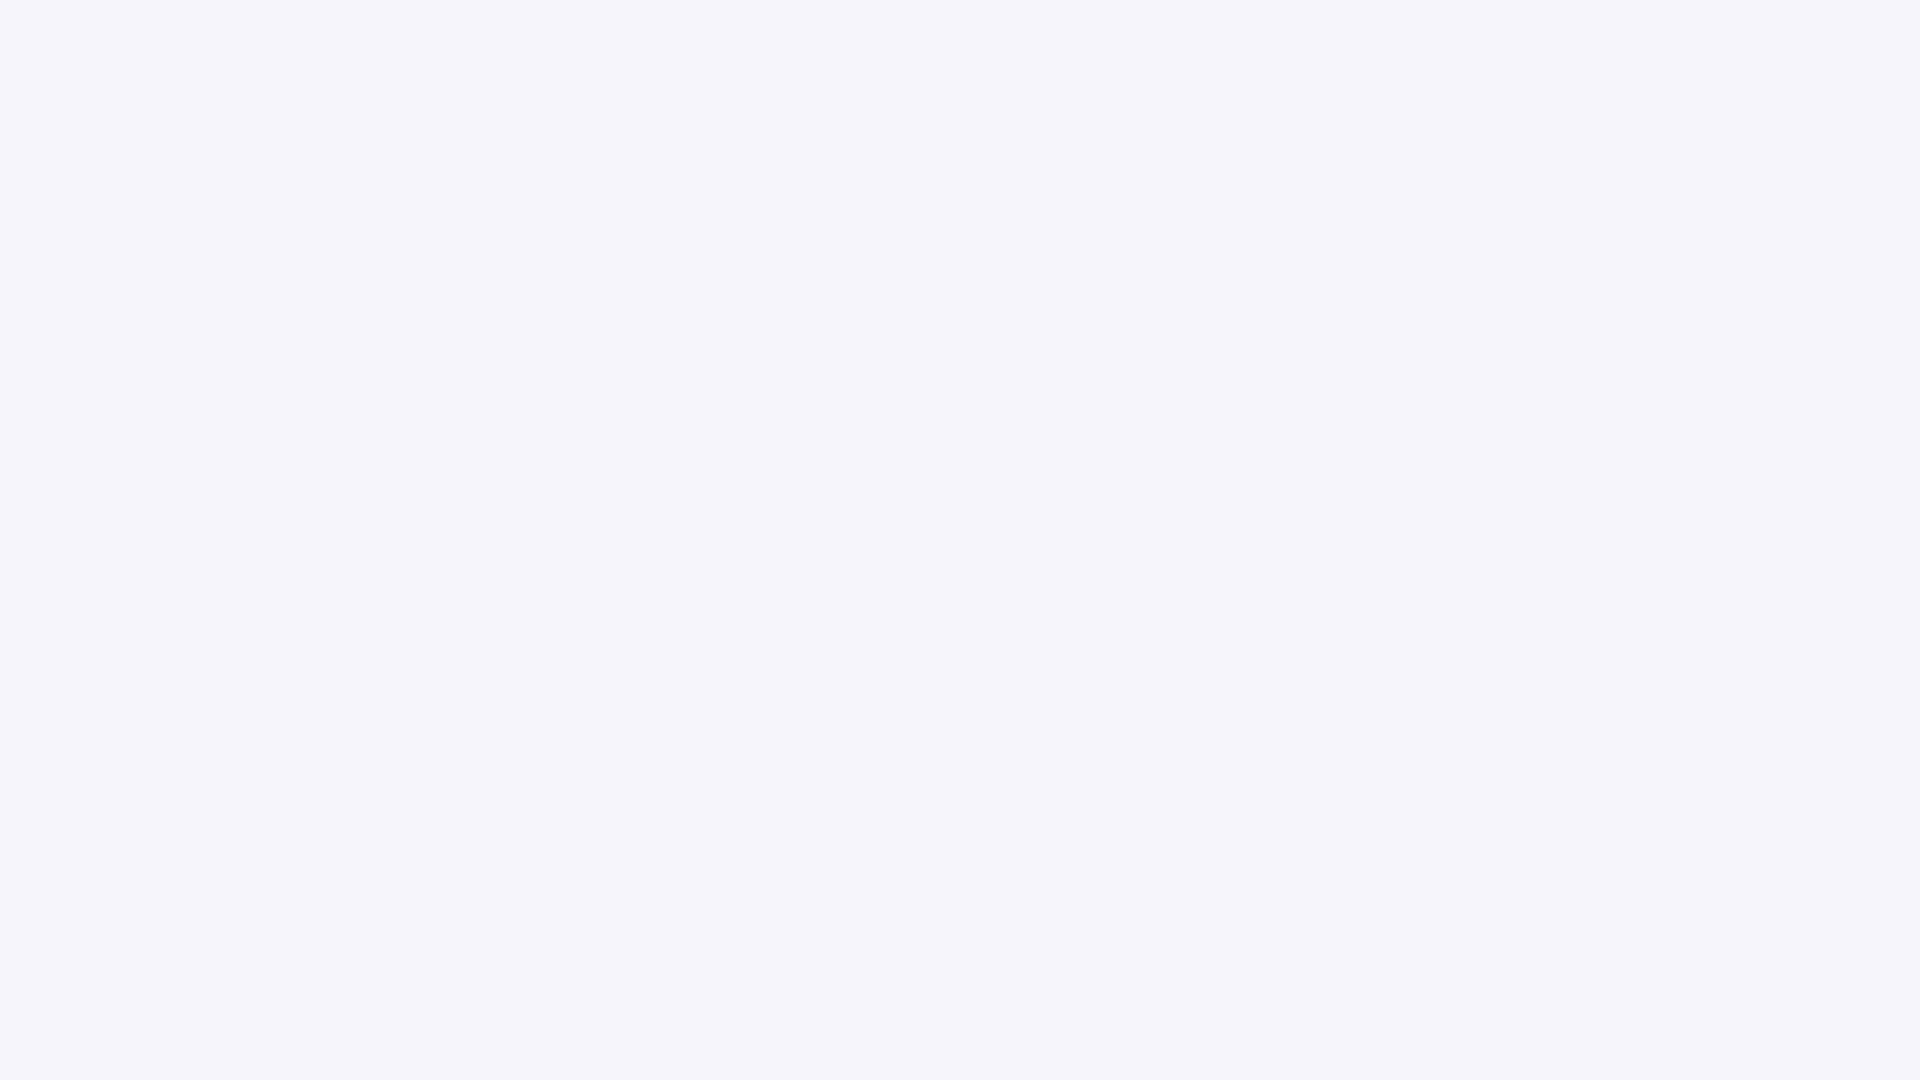

Waited for forward navigation to complete
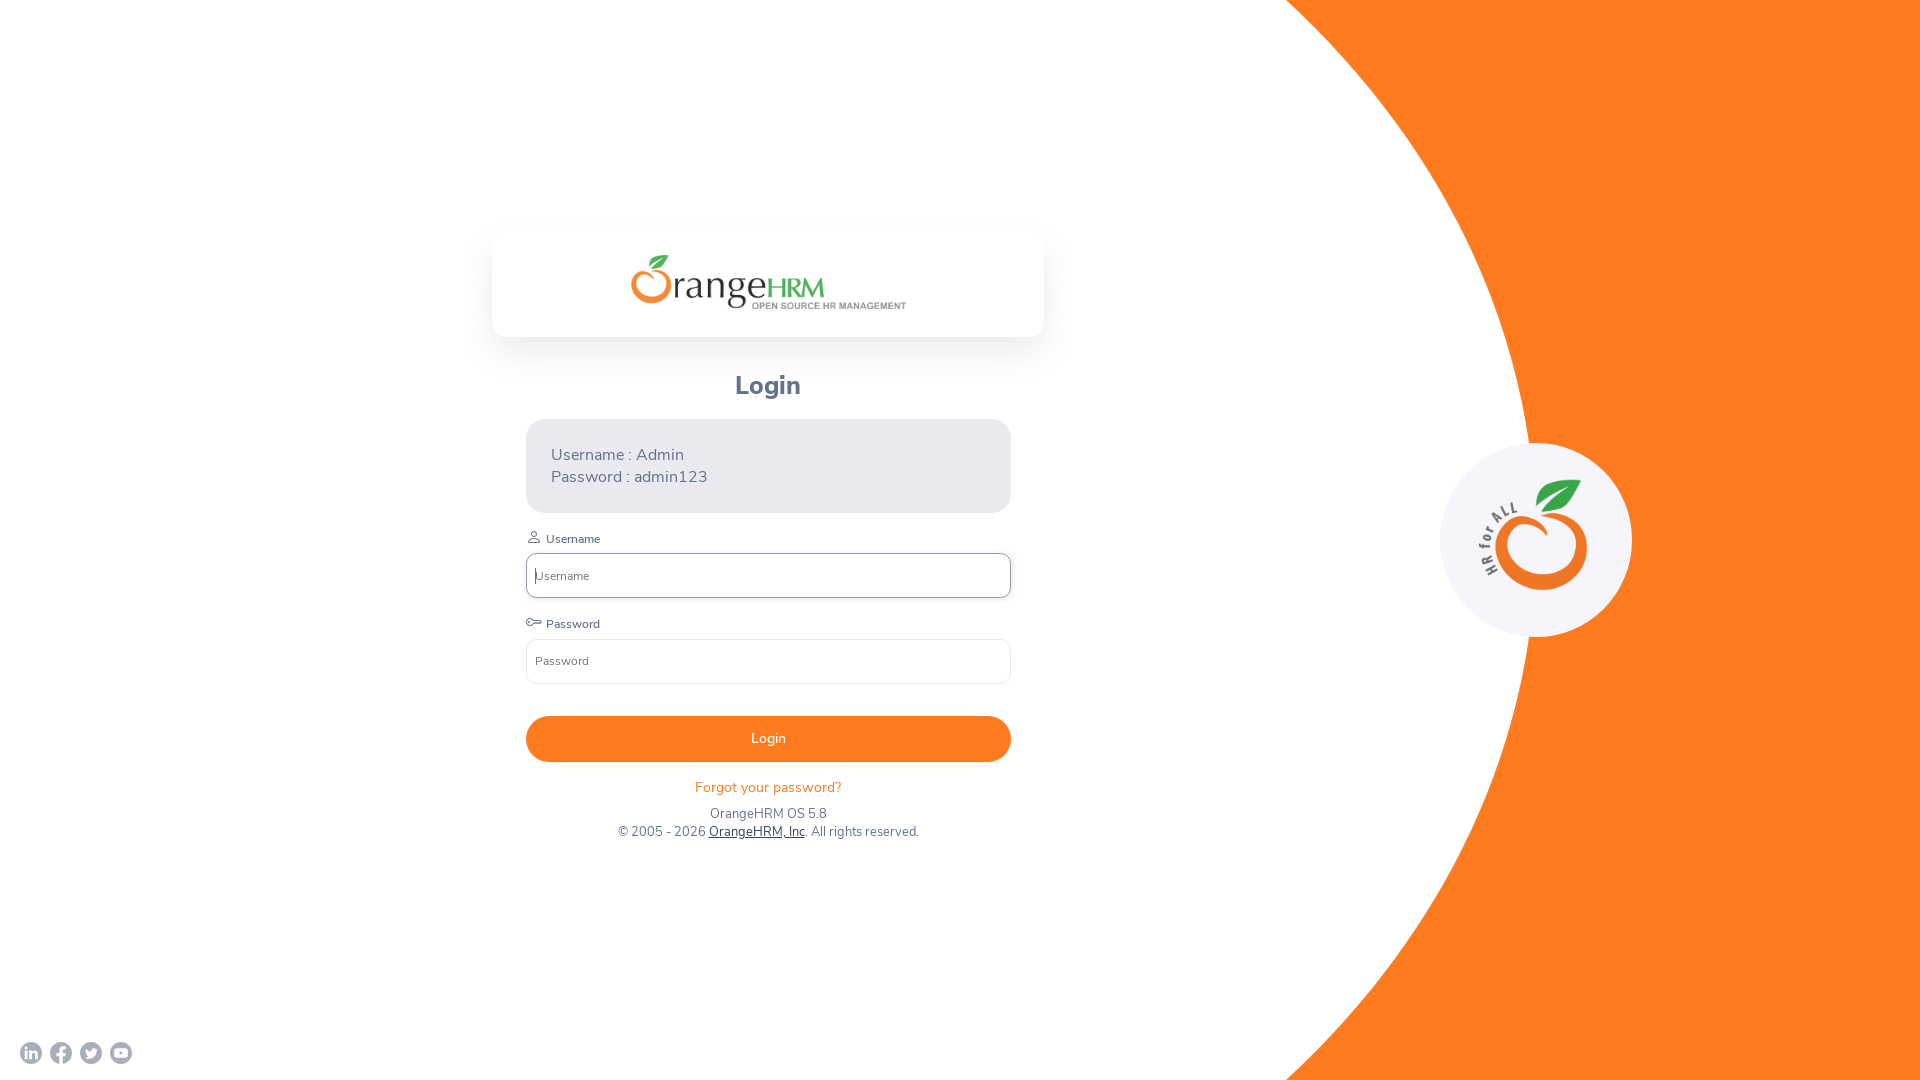

Refreshed the browser page
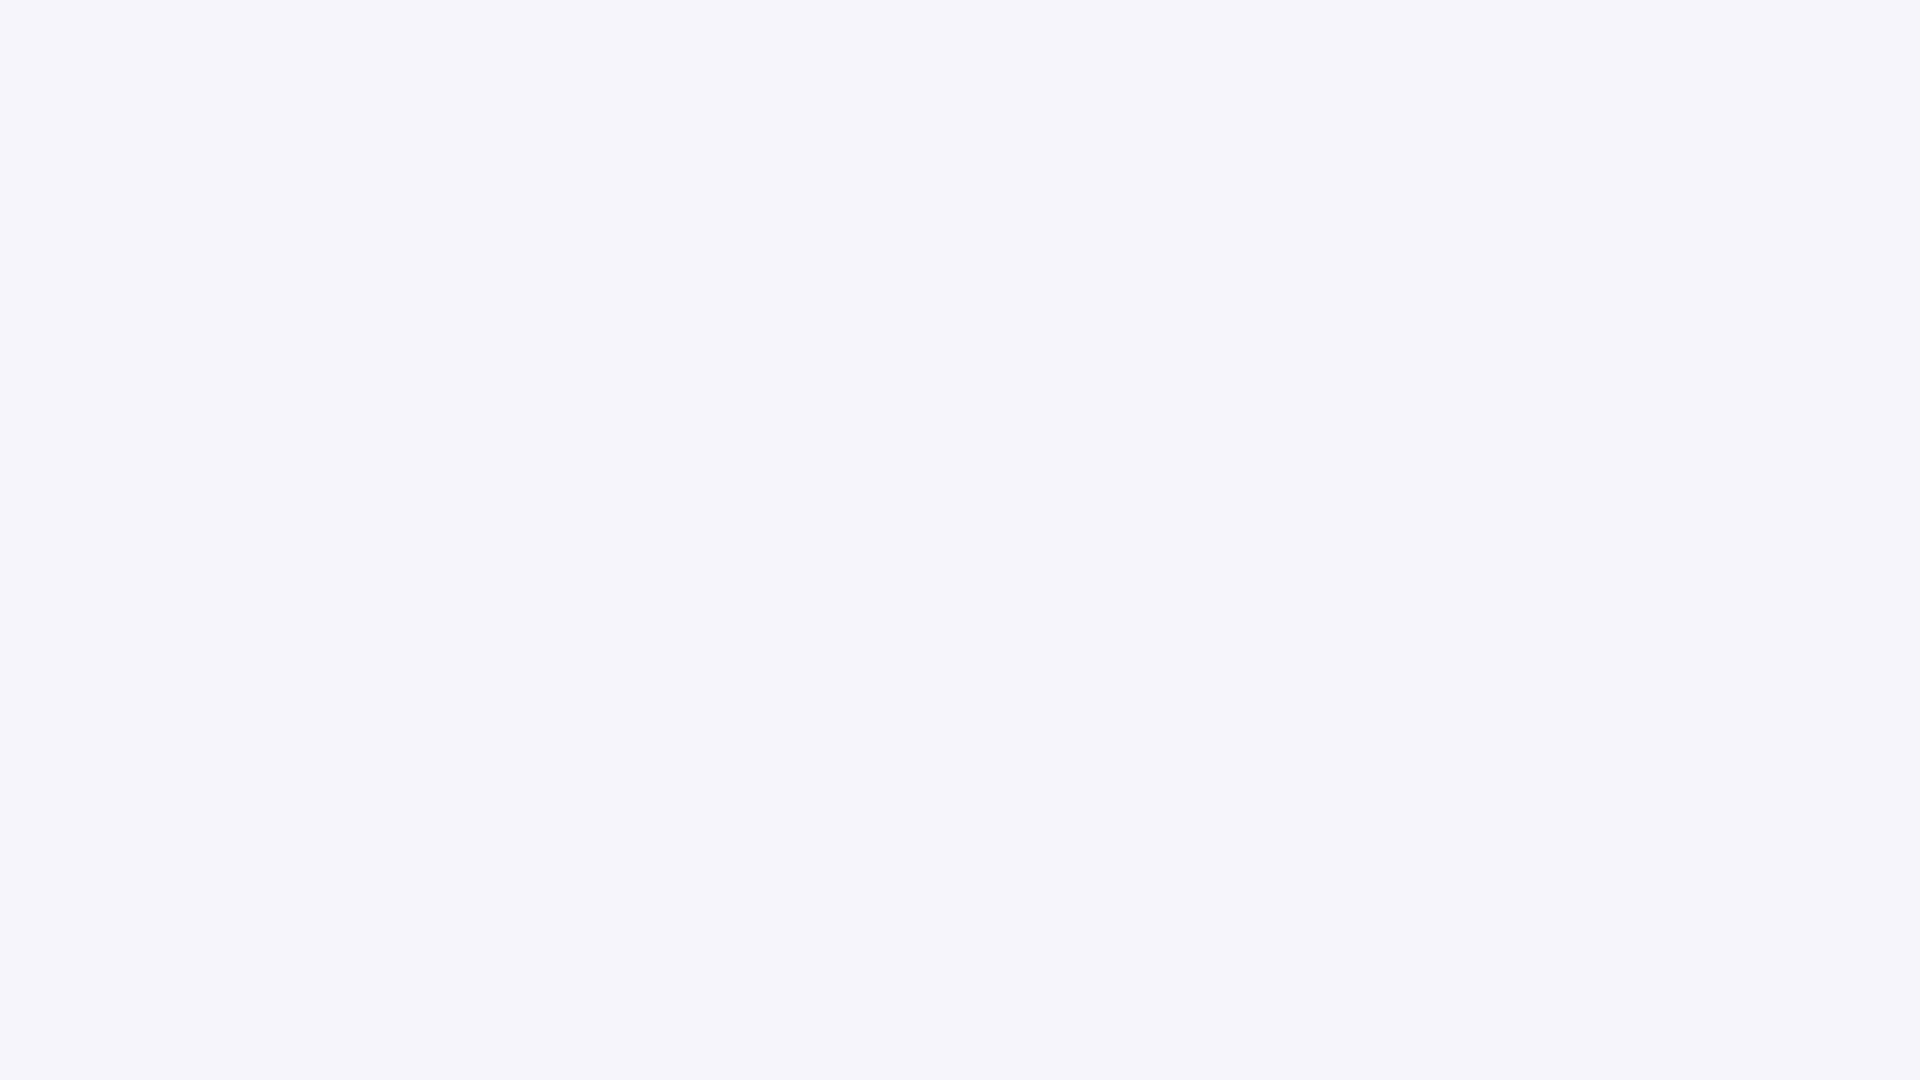

Waited for page refresh to complete
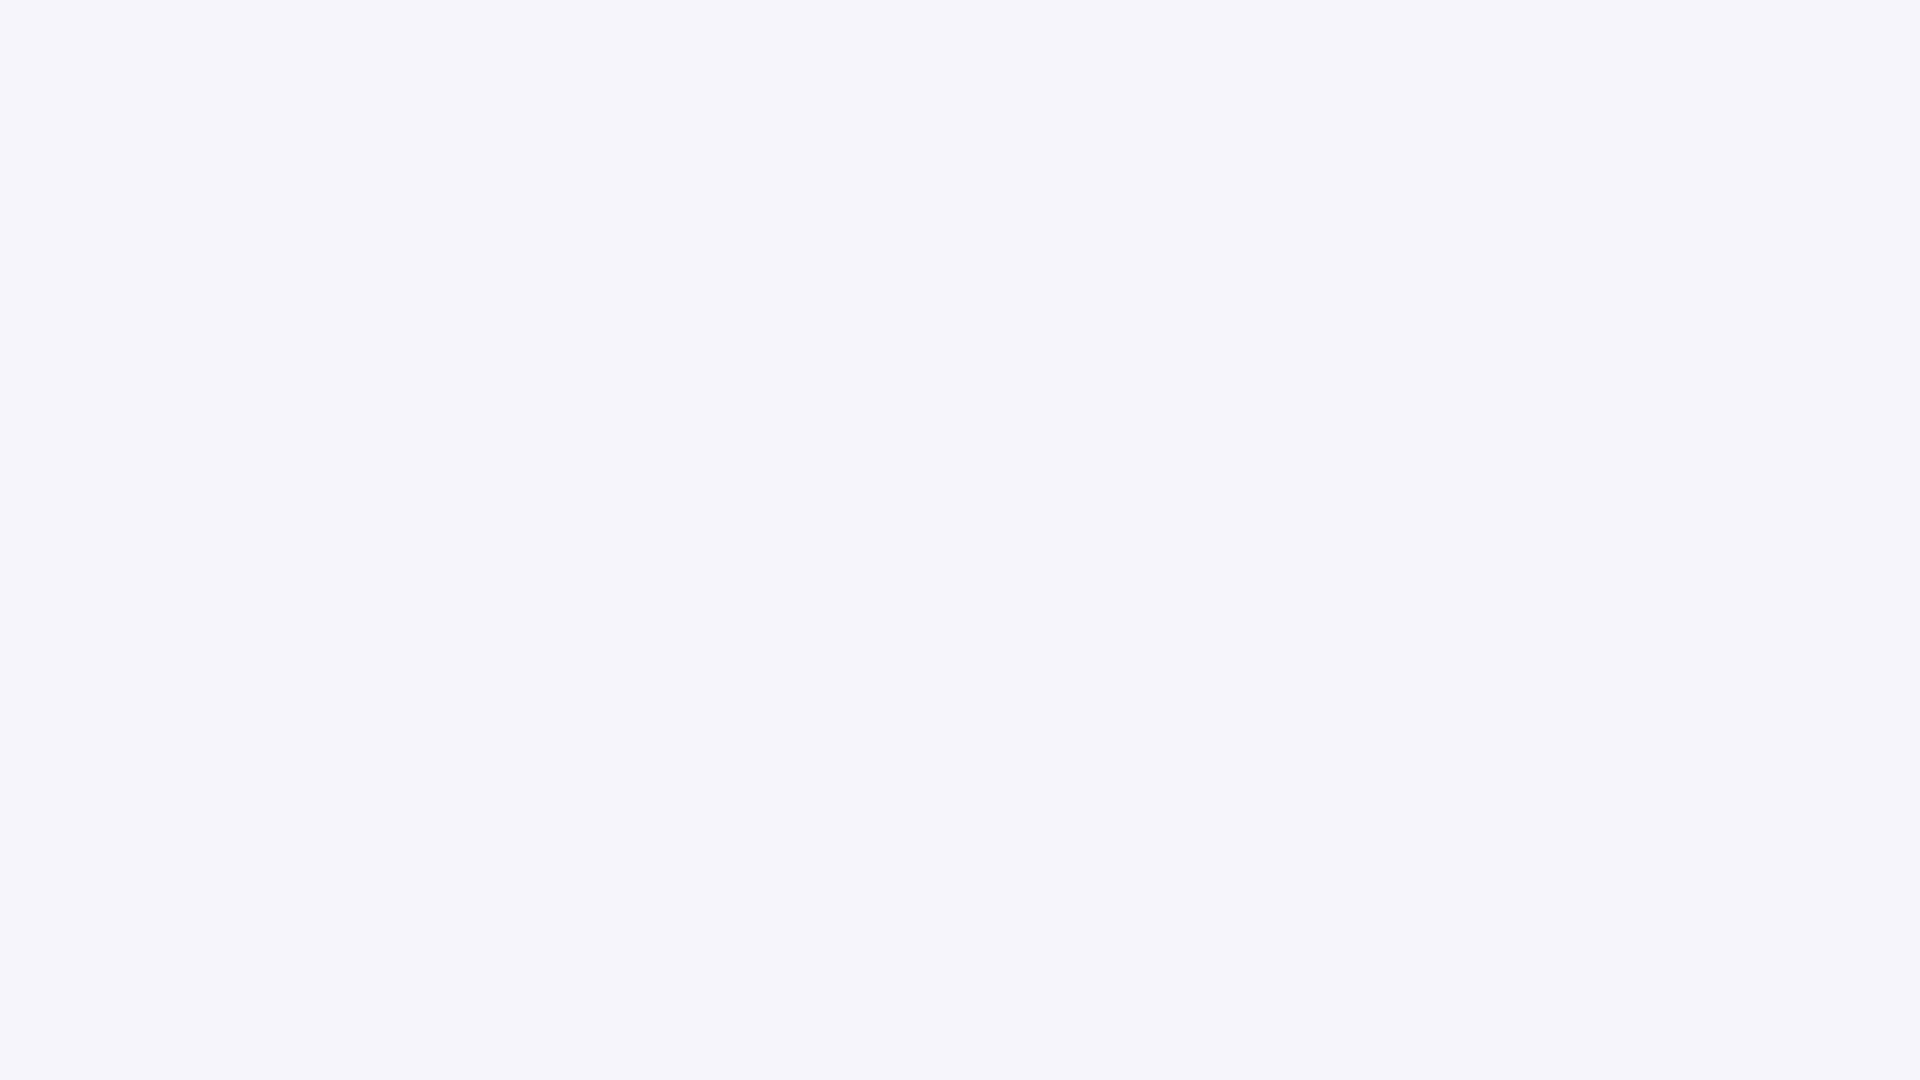

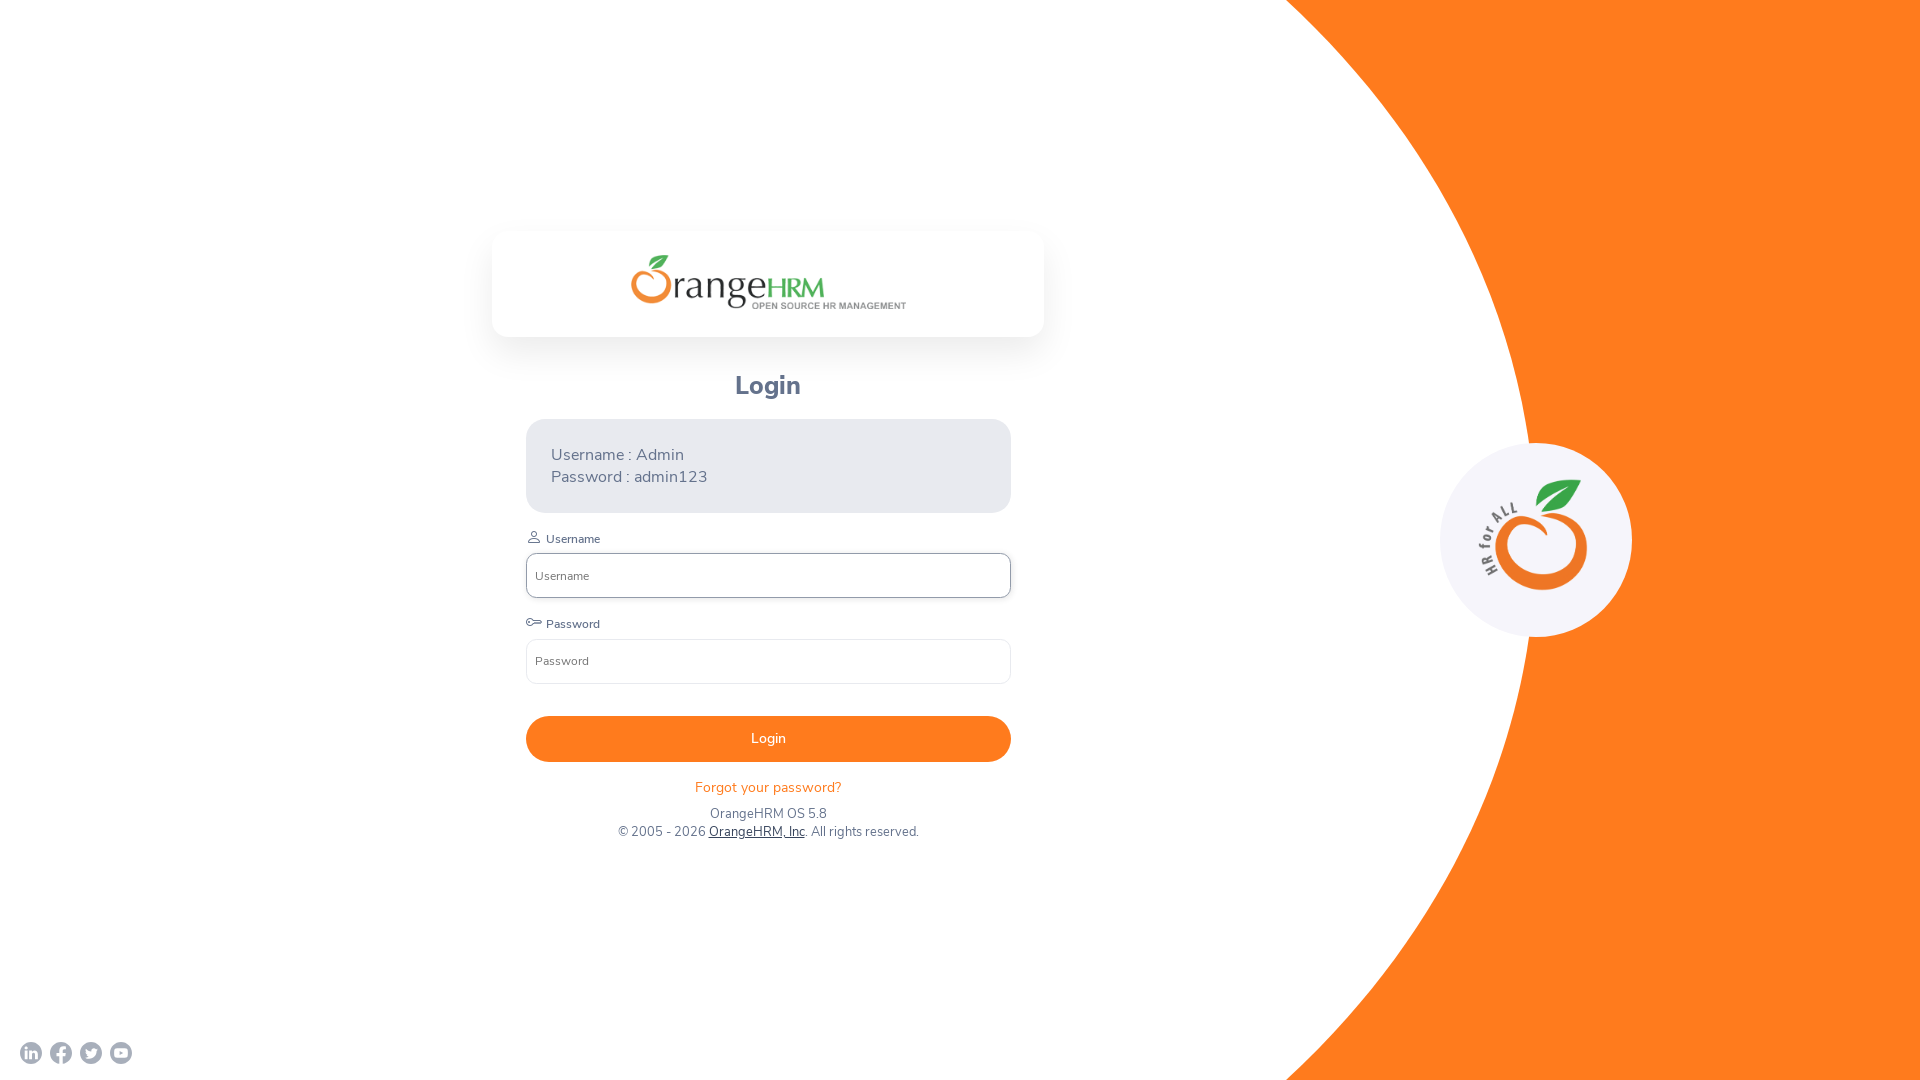